Tests progress bar functionality by starting the progress, waiting for completion, and resetting it

Starting URL: https://demoqa.com/

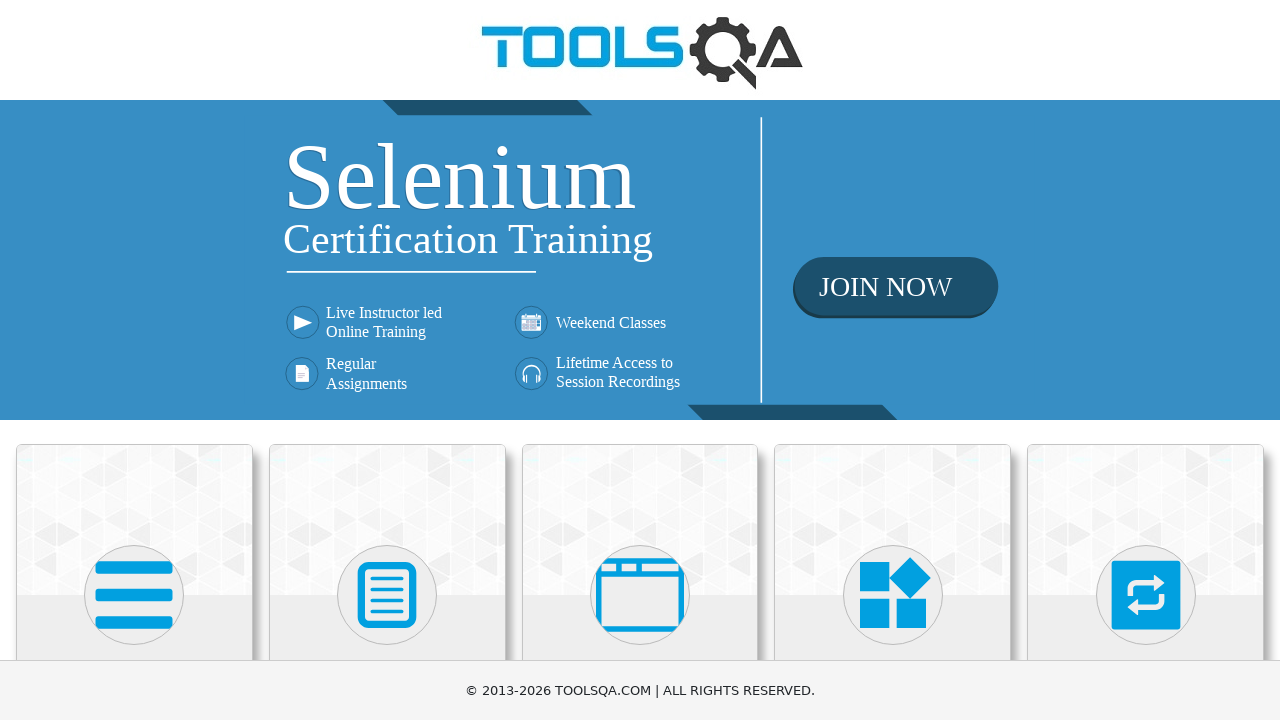

Clicked on Widgets card at (893, 520) on (//div[@class='card mt-4 top-card'])[4]
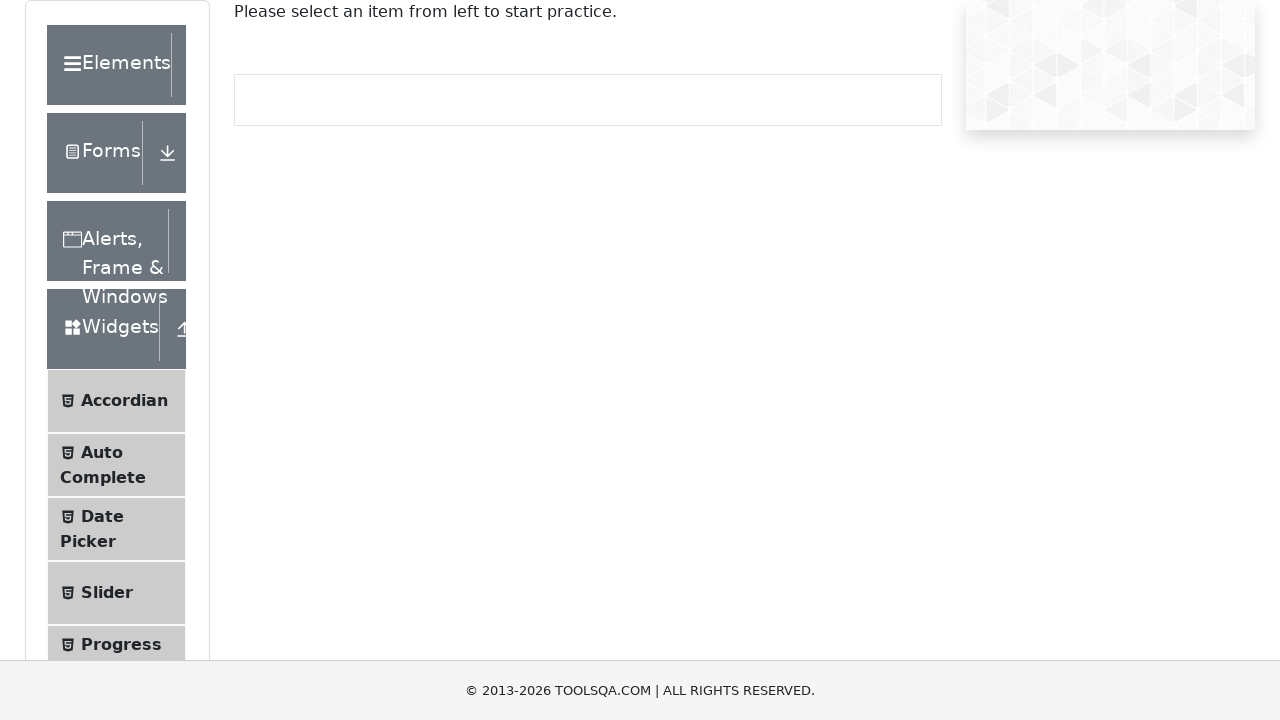

Scrolled down 500 pixels to see menu items
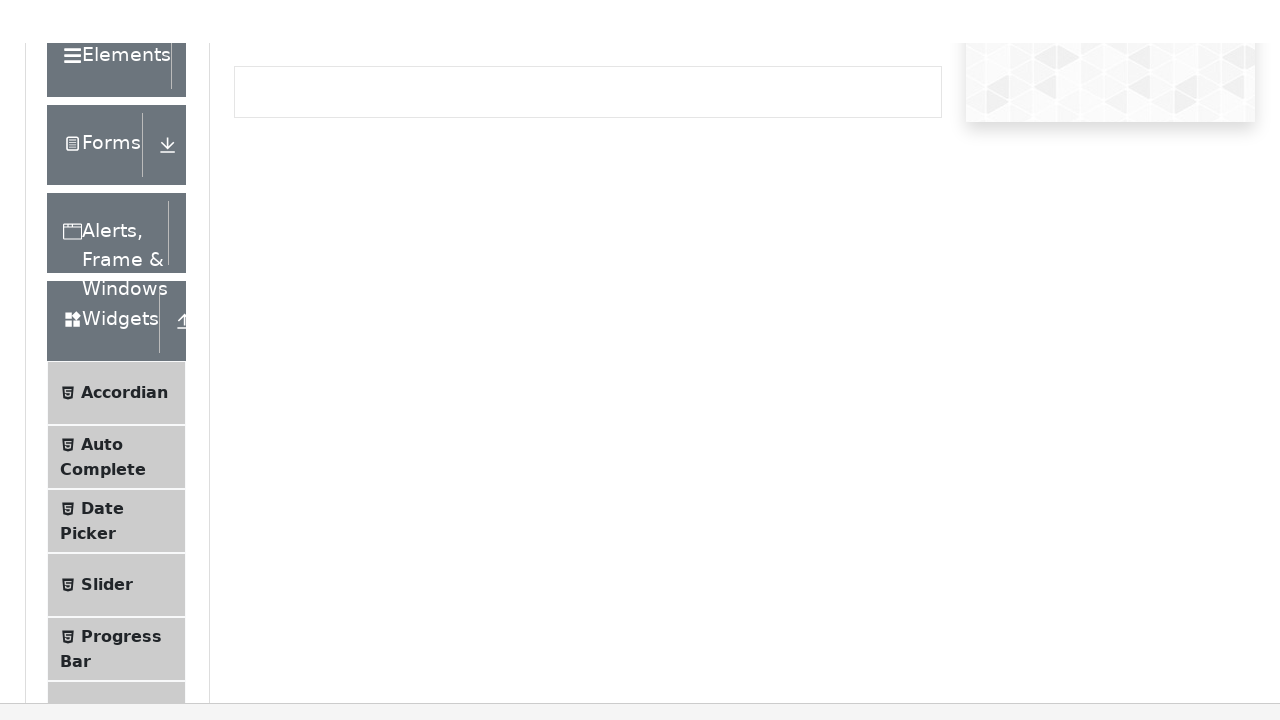

Clicked on Progress Bar menu item at (116, 157) on (//li[@id='item-4'])[3]
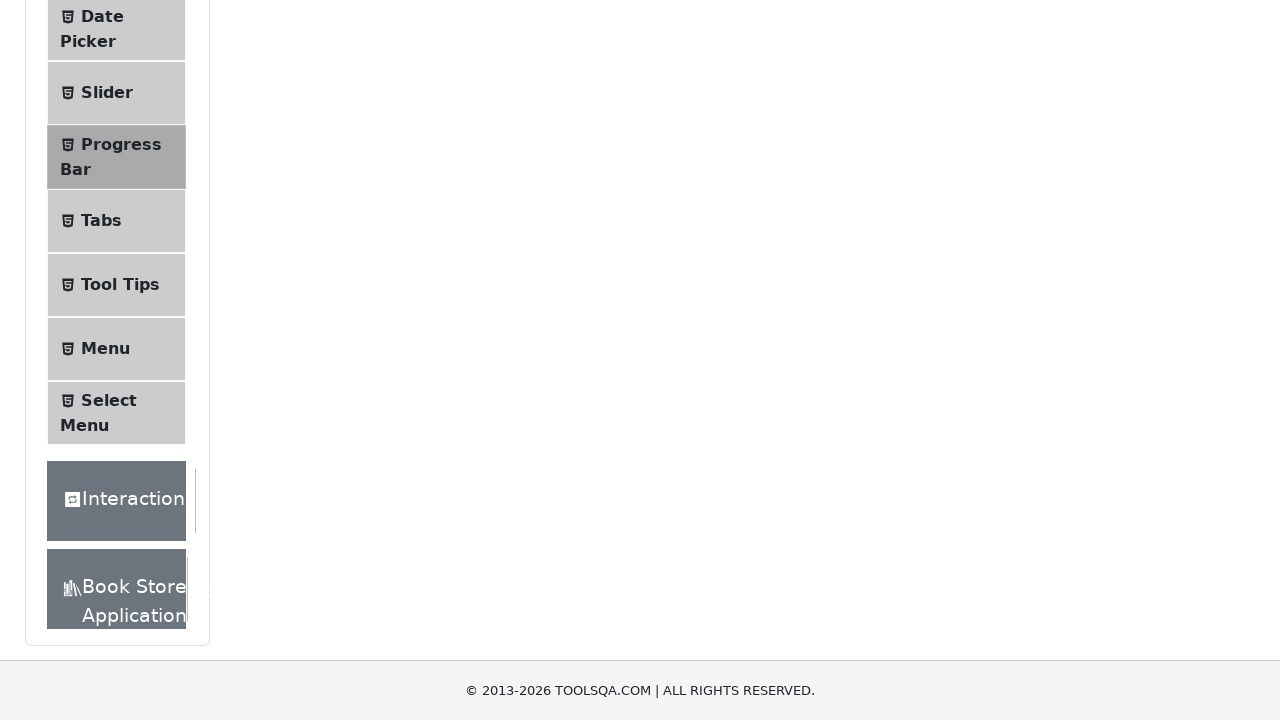

Clicked start button to begin progress bar at (266, 314) on button#startStopButton
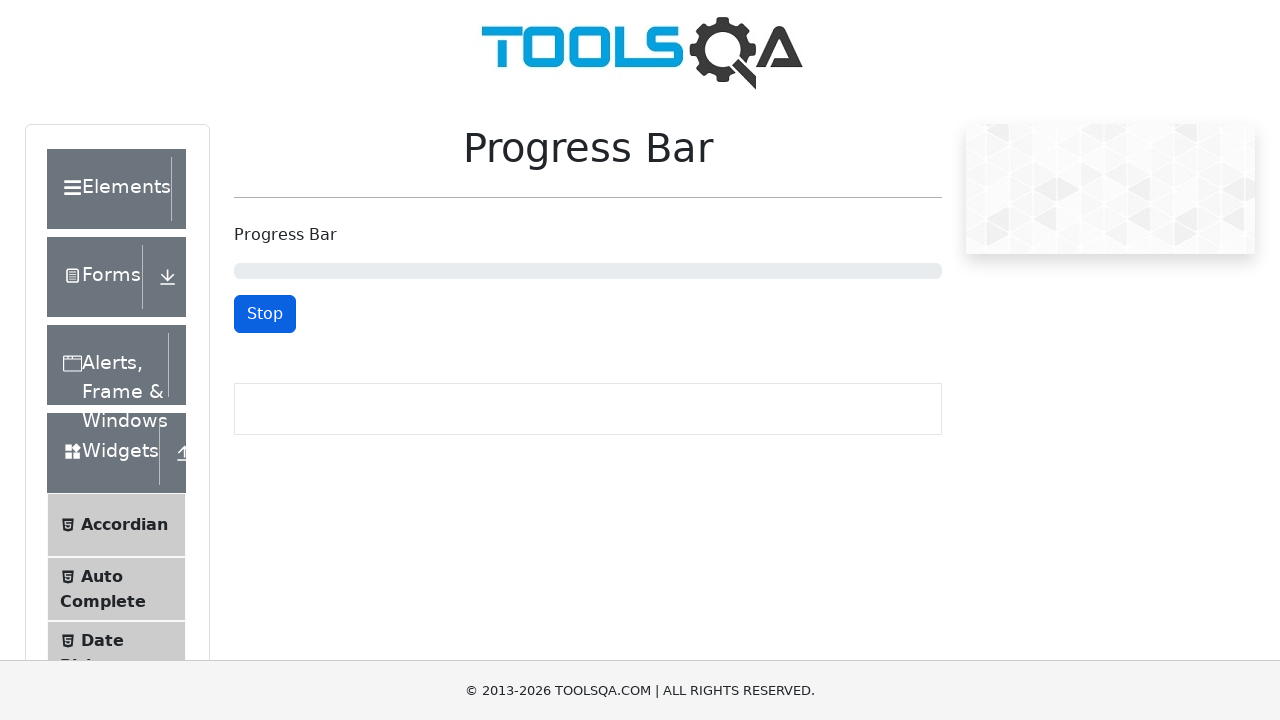

Waited 22 seconds for progress bar to complete
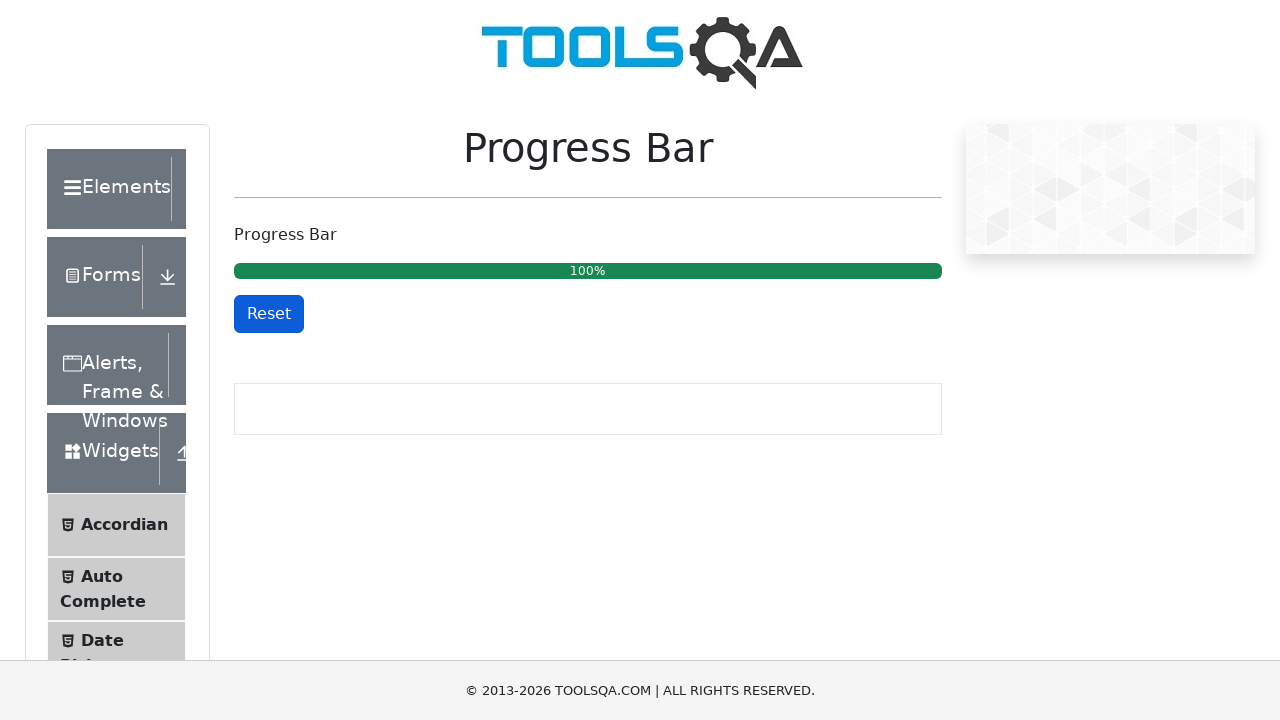

Clicked reset button to reset the progress bar at (269, 314) on button#resetButton
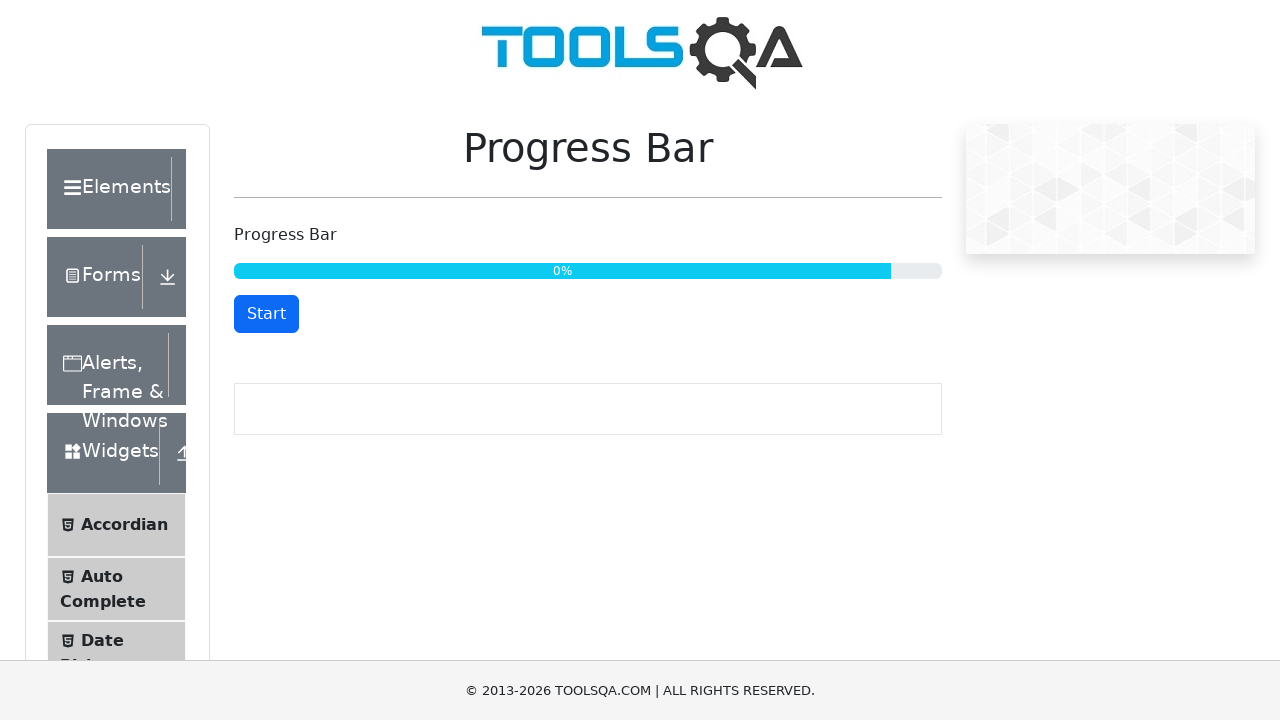

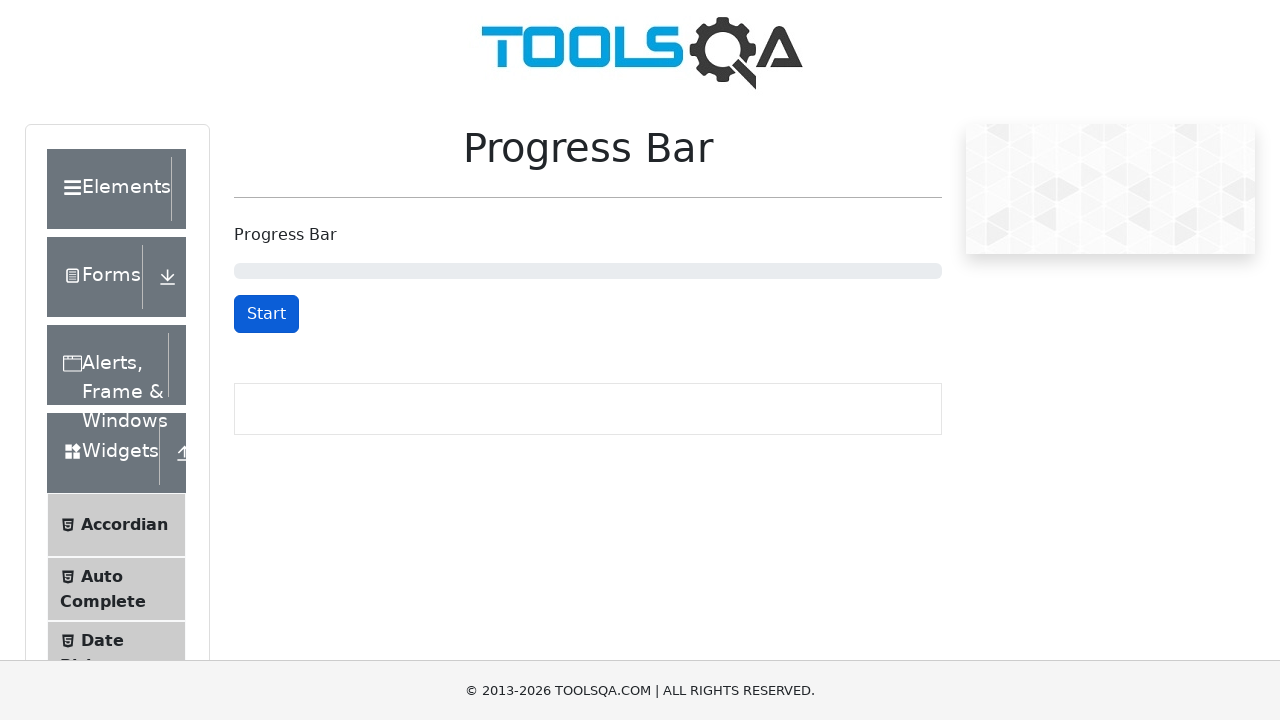